Tests clicking a blue button on the UI Testing Playground class attribute page and handles the resulting alert dialog

Starting URL: http://uitestingplayground.com/classattr

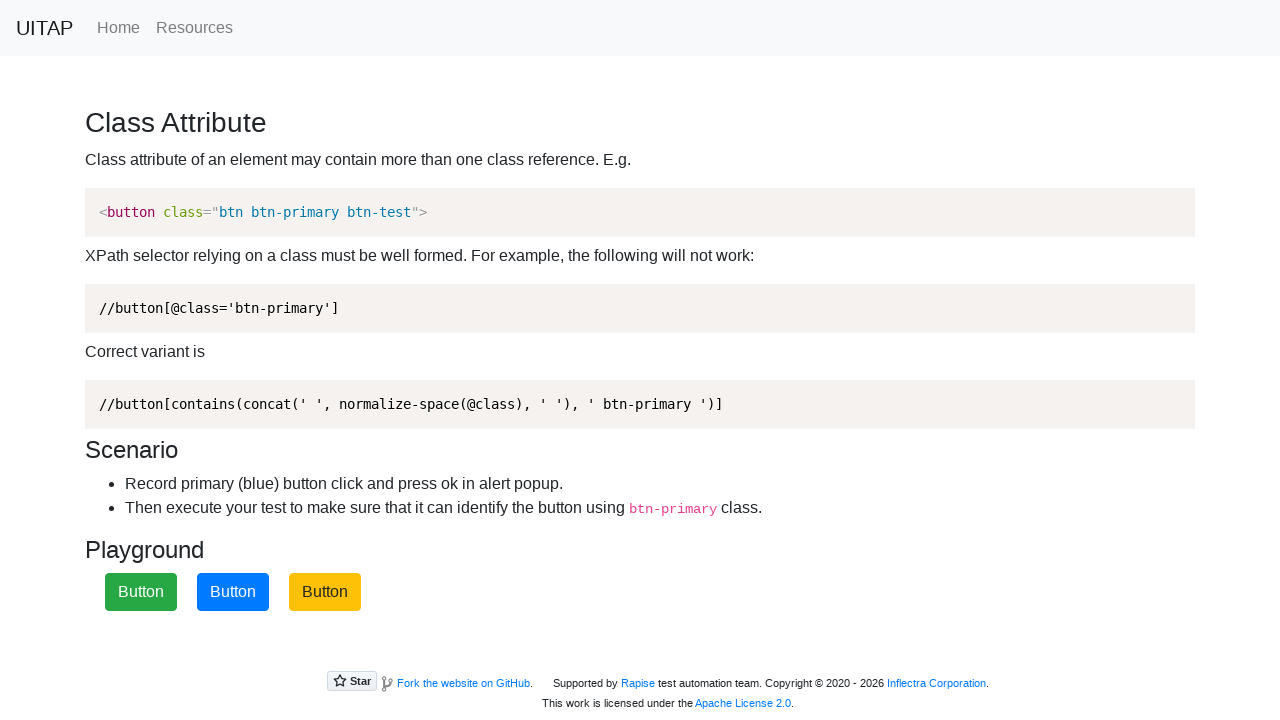

Waited for blue button with btn-primary class to appear
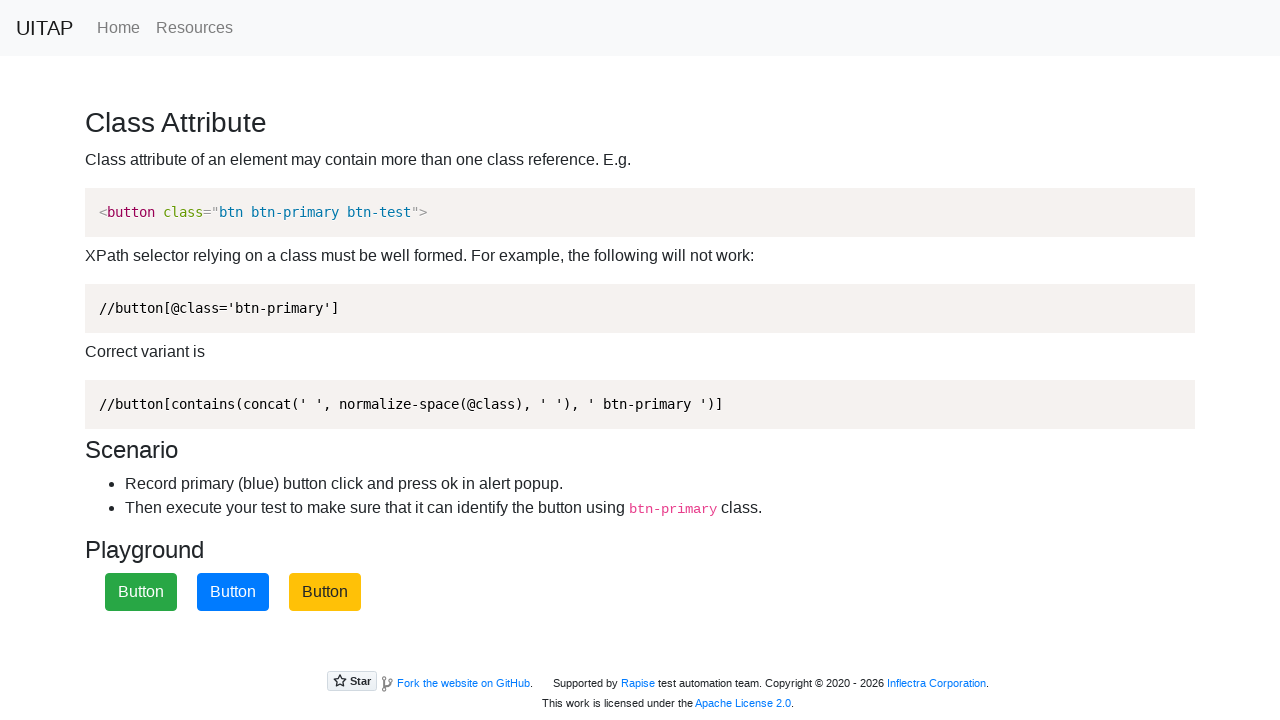

Clicked the blue button with btn-primary class at (233, 592) on button.btn-primary
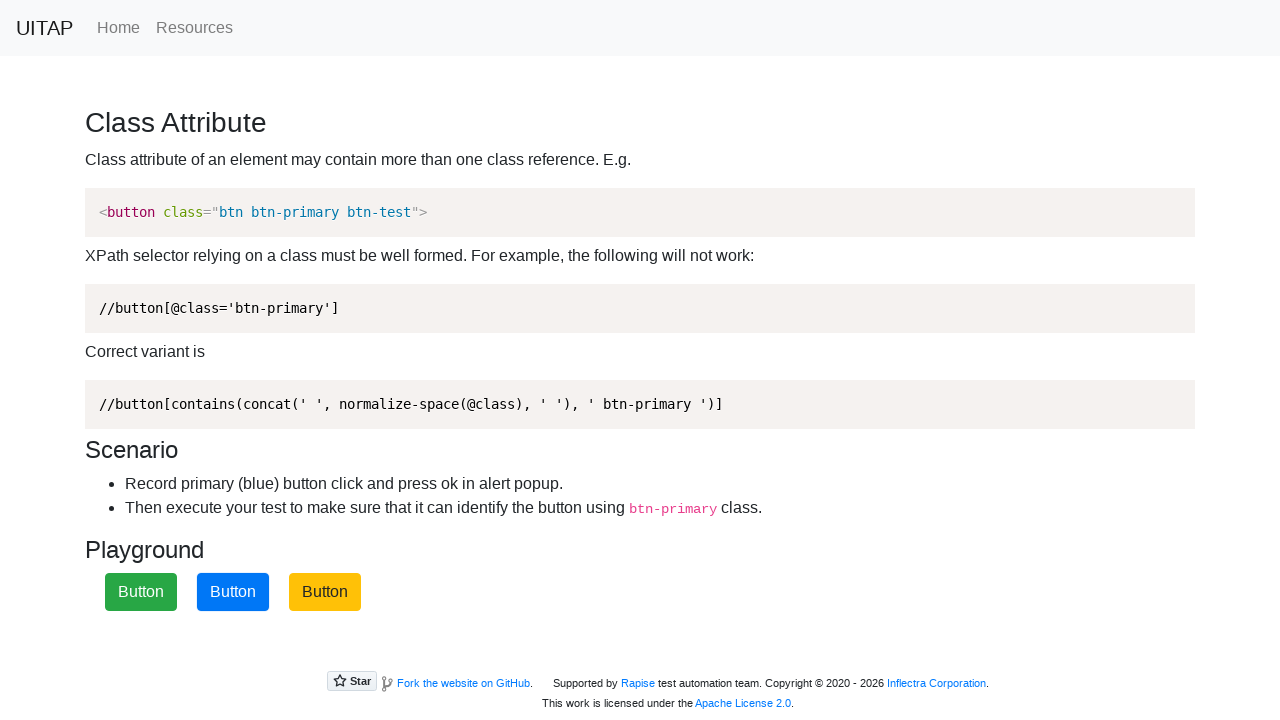

Set up dialog handler to automatically accept alerts
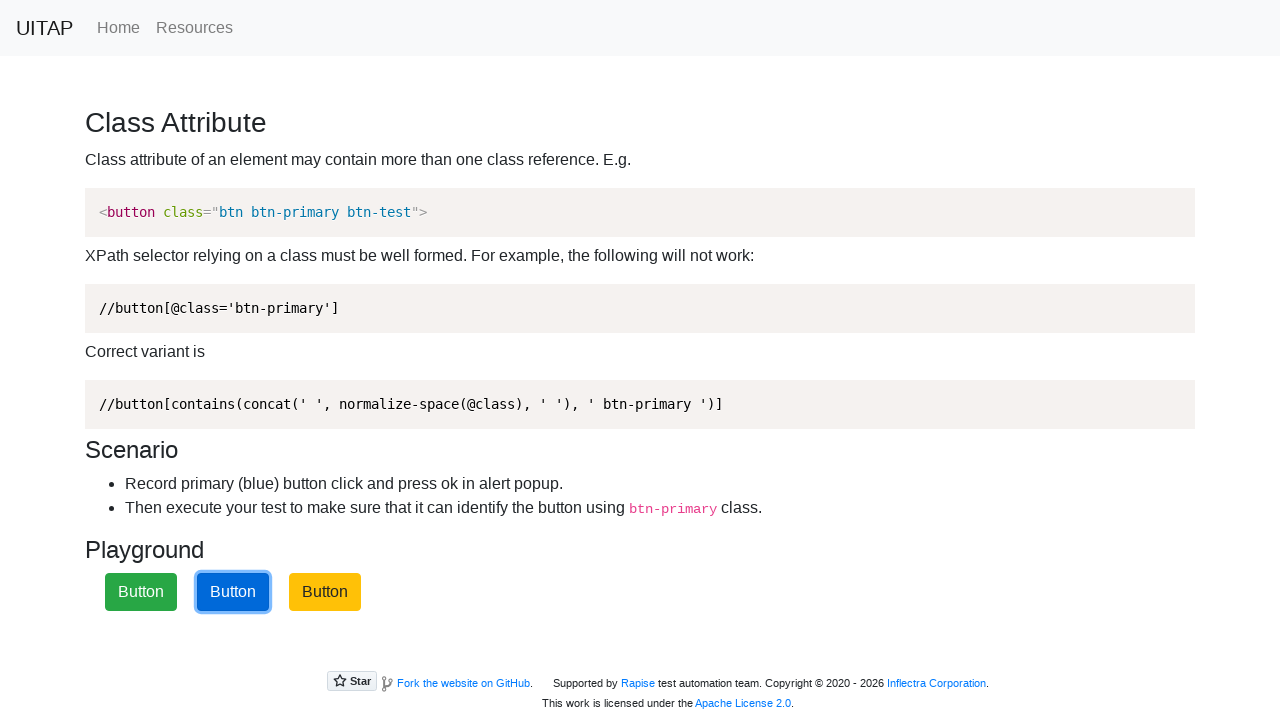

Waited 1000ms to ensure alert dialog is processed
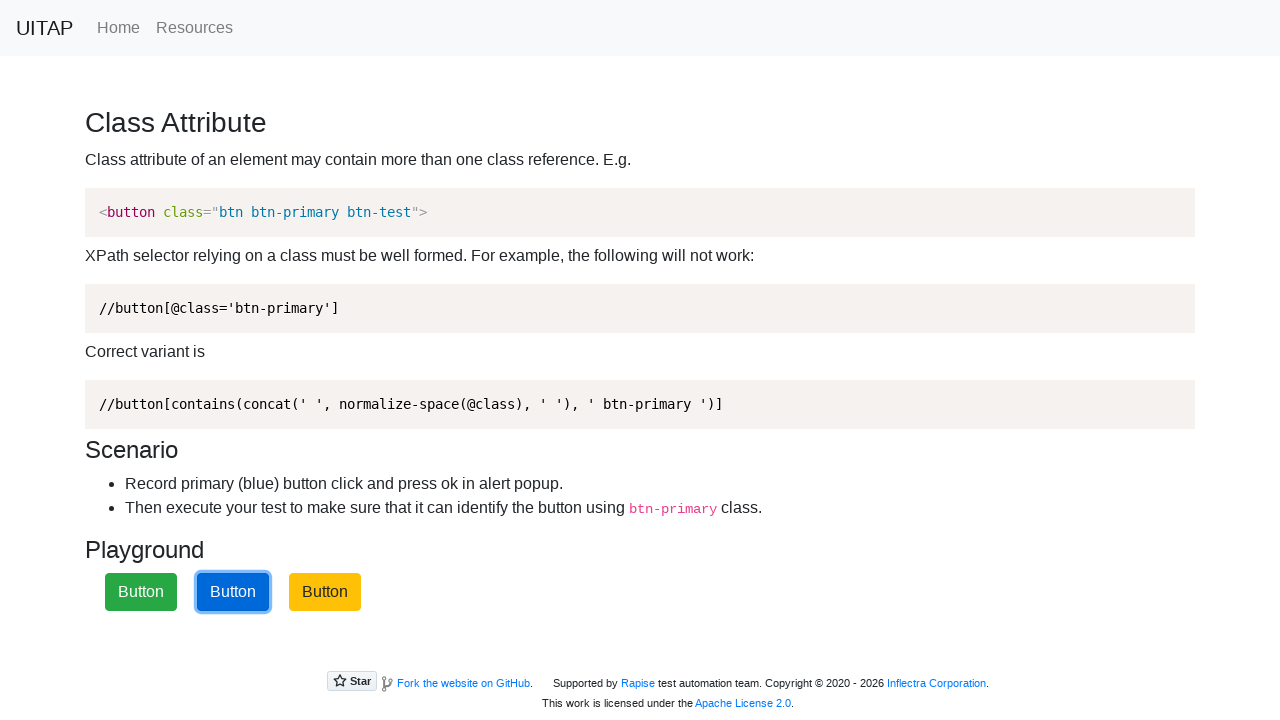

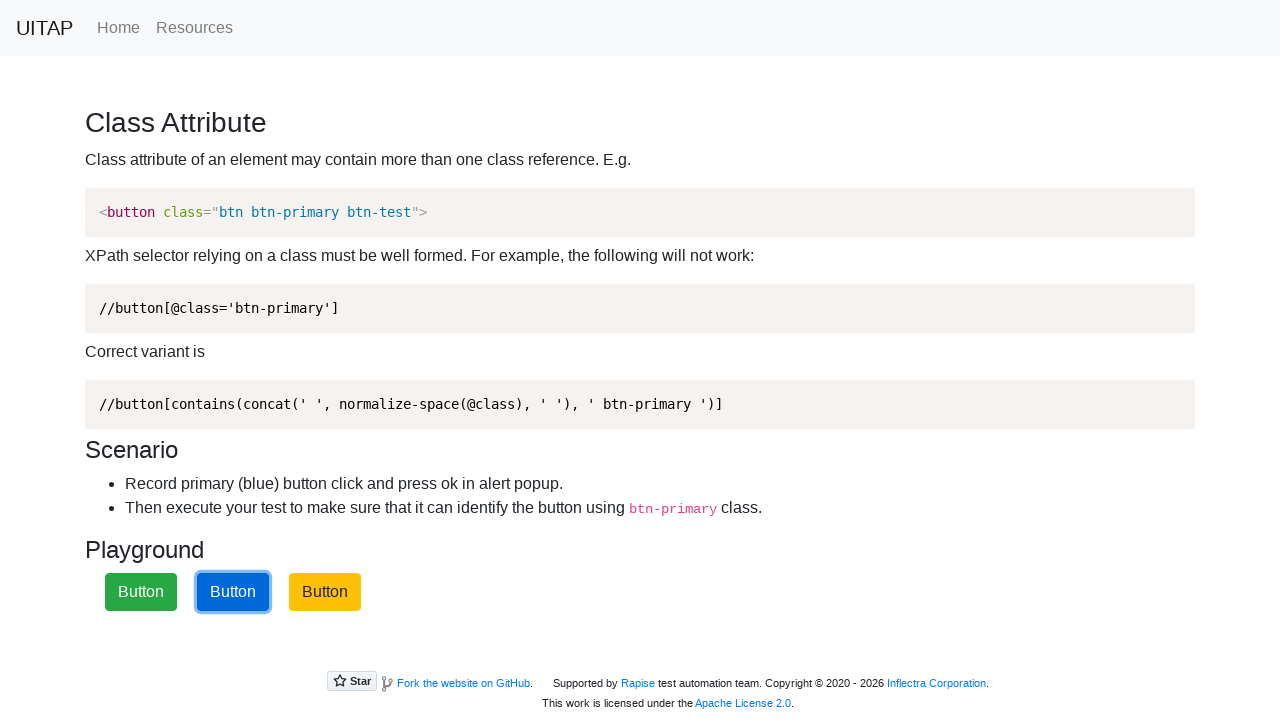